Tests that the clear completed button displays the correct text.

Starting URL: https://demo.playwright.dev/todomvc

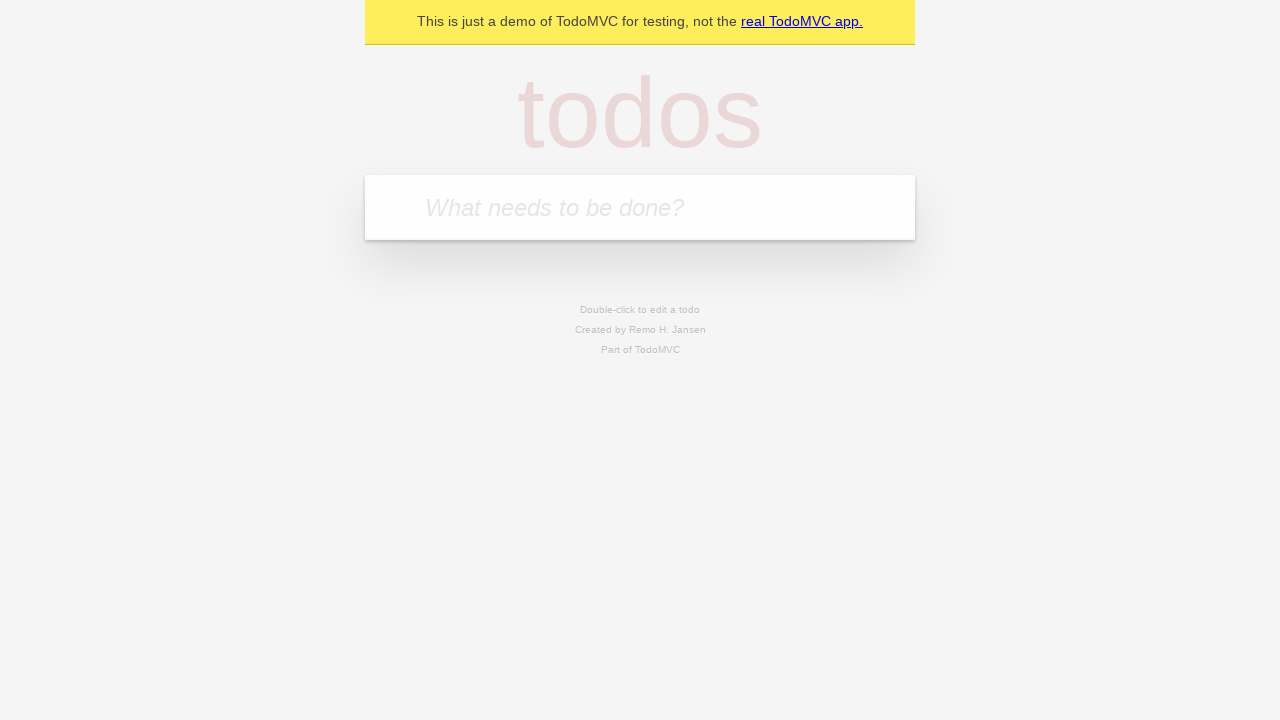

Filled new todo input with 'buy some cheese' on .new-todo
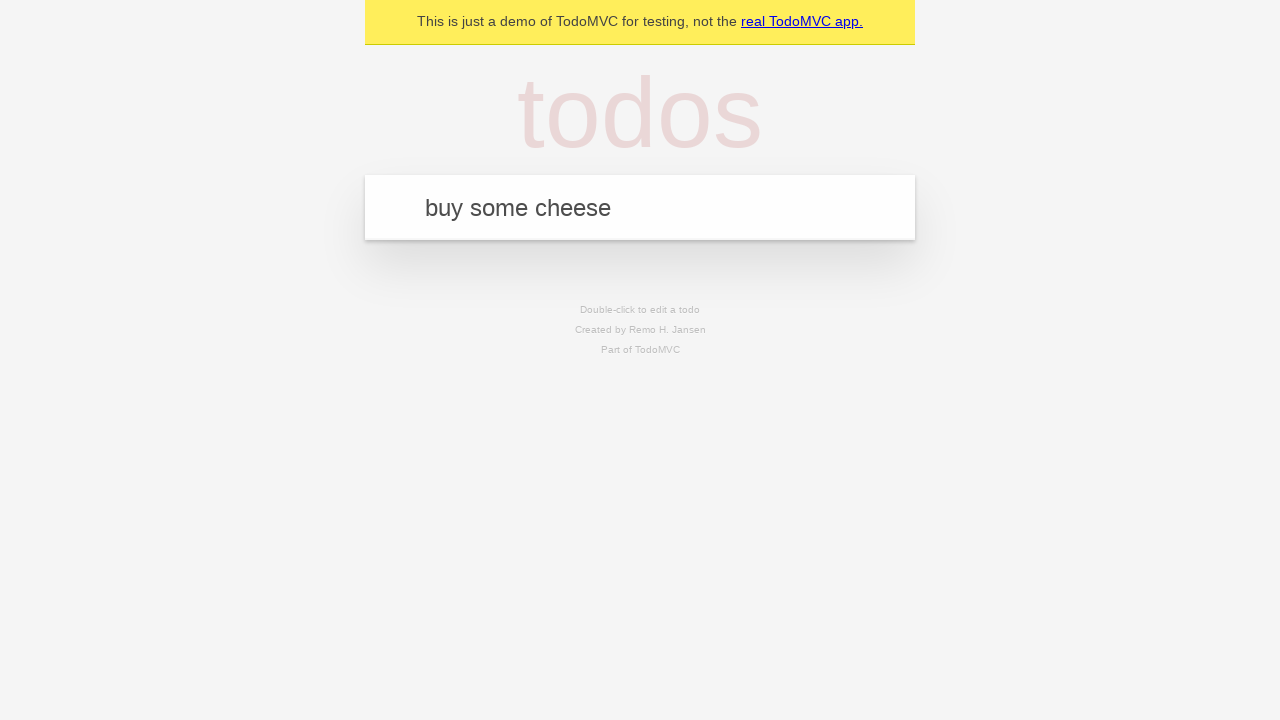

Pressed Enter to add first todo on .new-todo
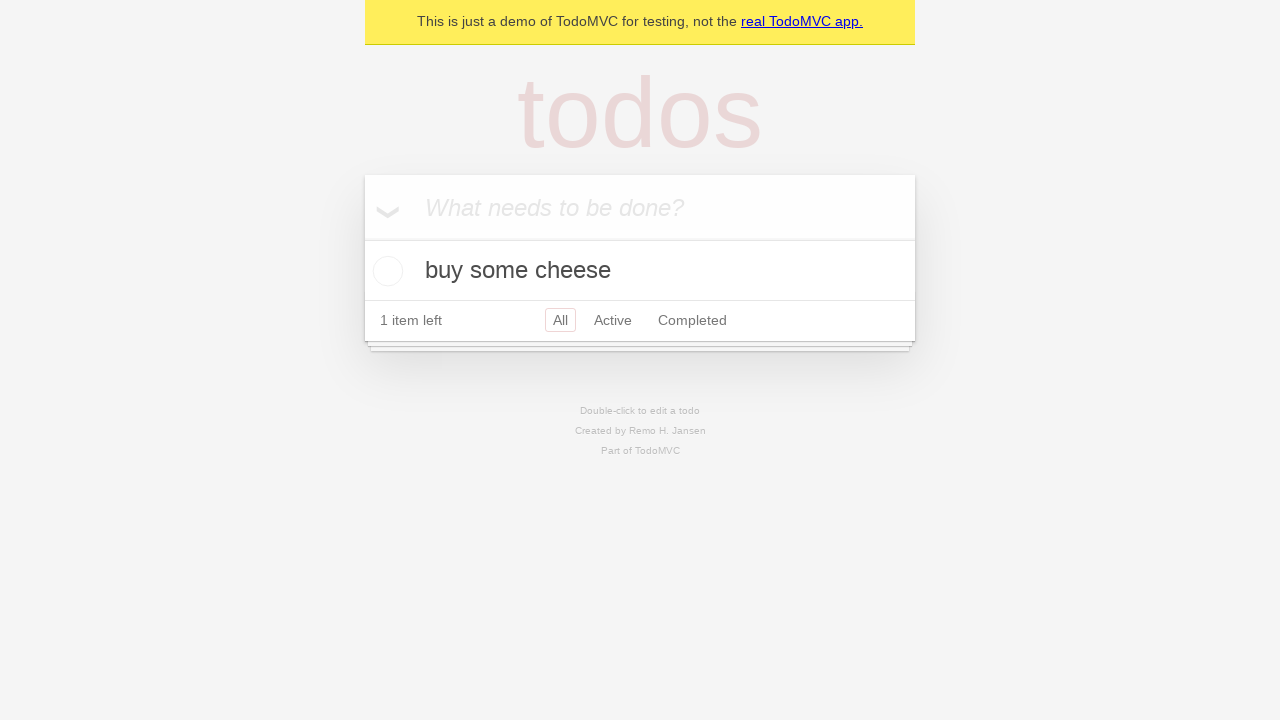

Filled new todo input with 'feed the cat' on .new-todo
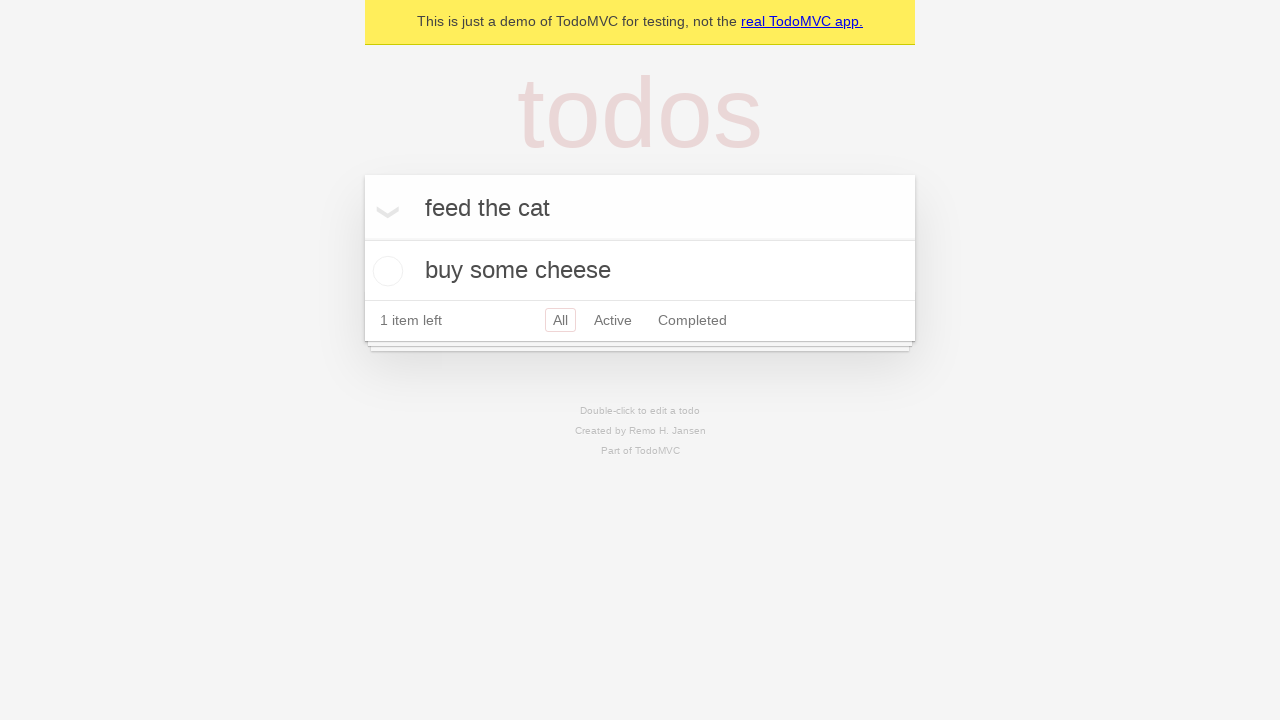

Pressed Enter to add second todo on .new-todo
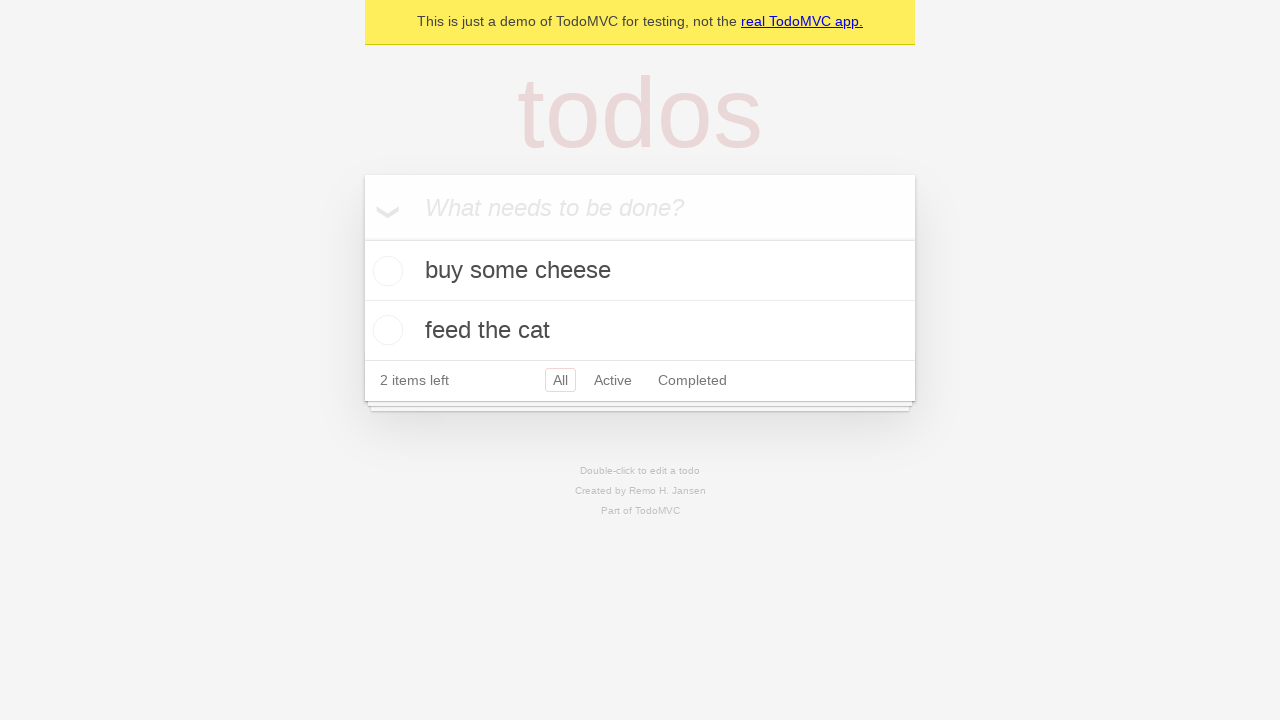

Filled new todo input with 'book a doctors appointment' on .new-todo
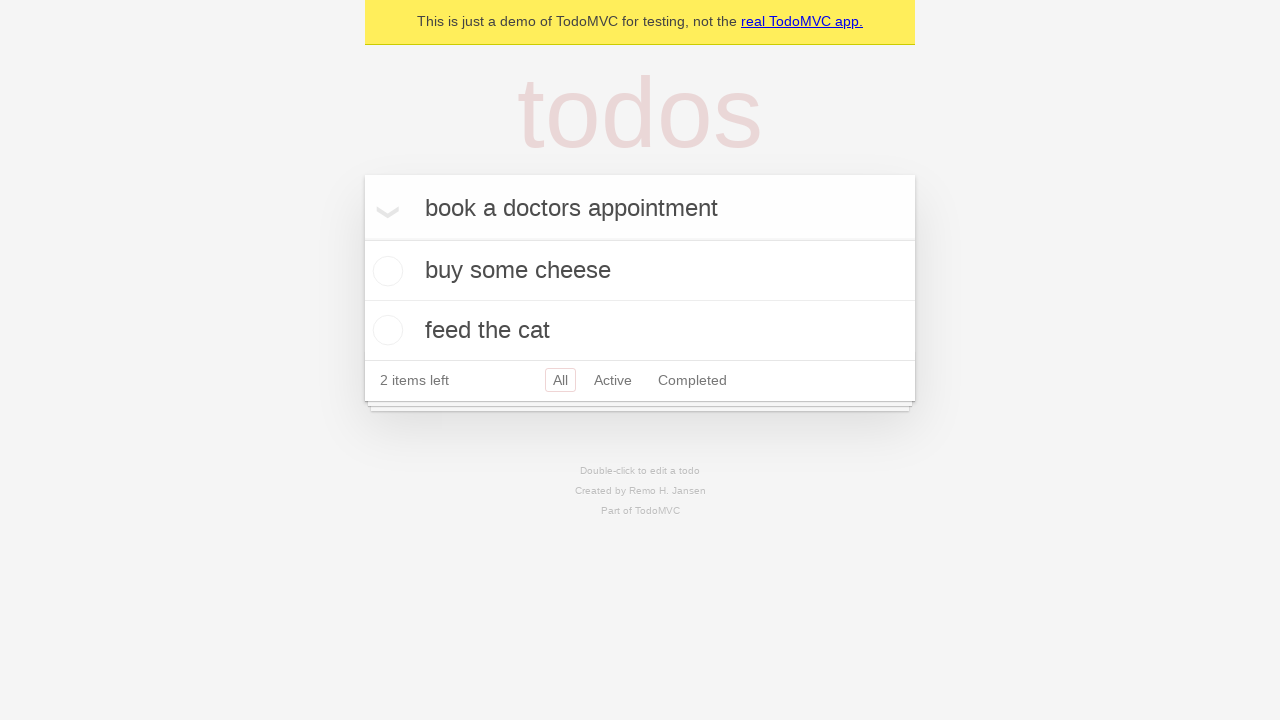

Pressed Enter to add third todo on .new-todo
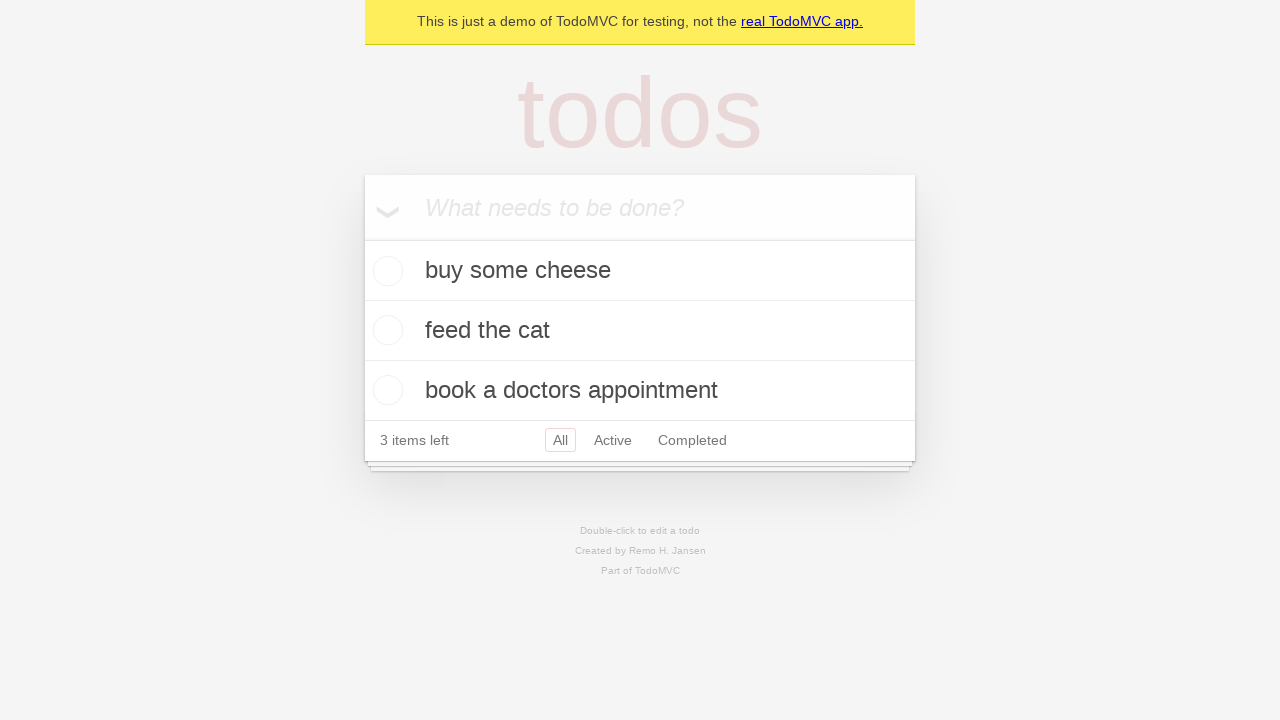

Checked the first todo item at (385, 271) on .todo-list li:nth-child(1) .toggle
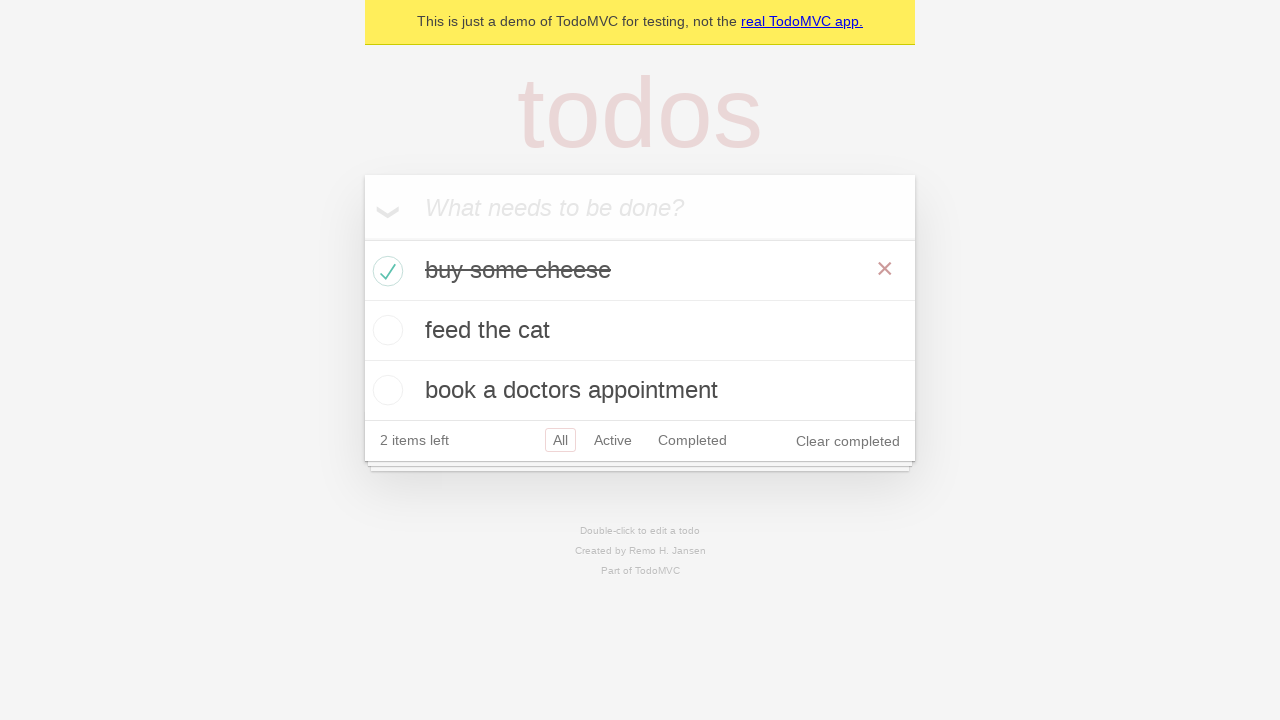

Clear completed button appeared
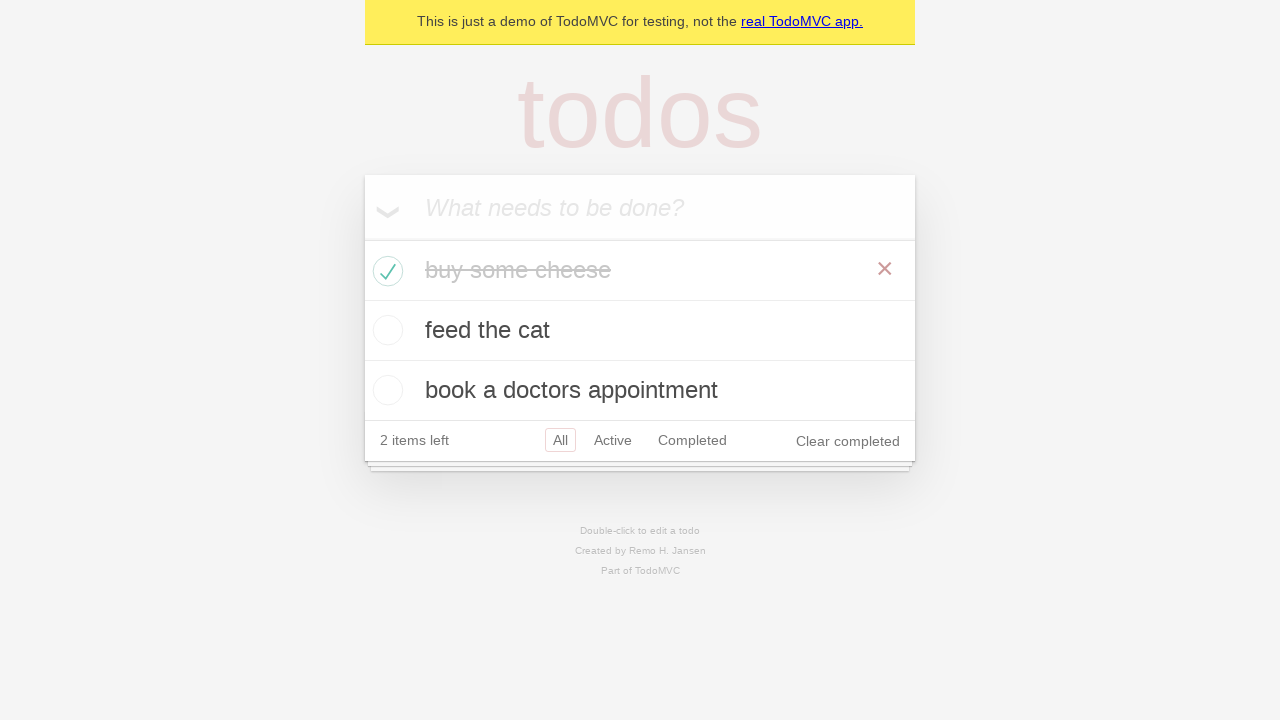

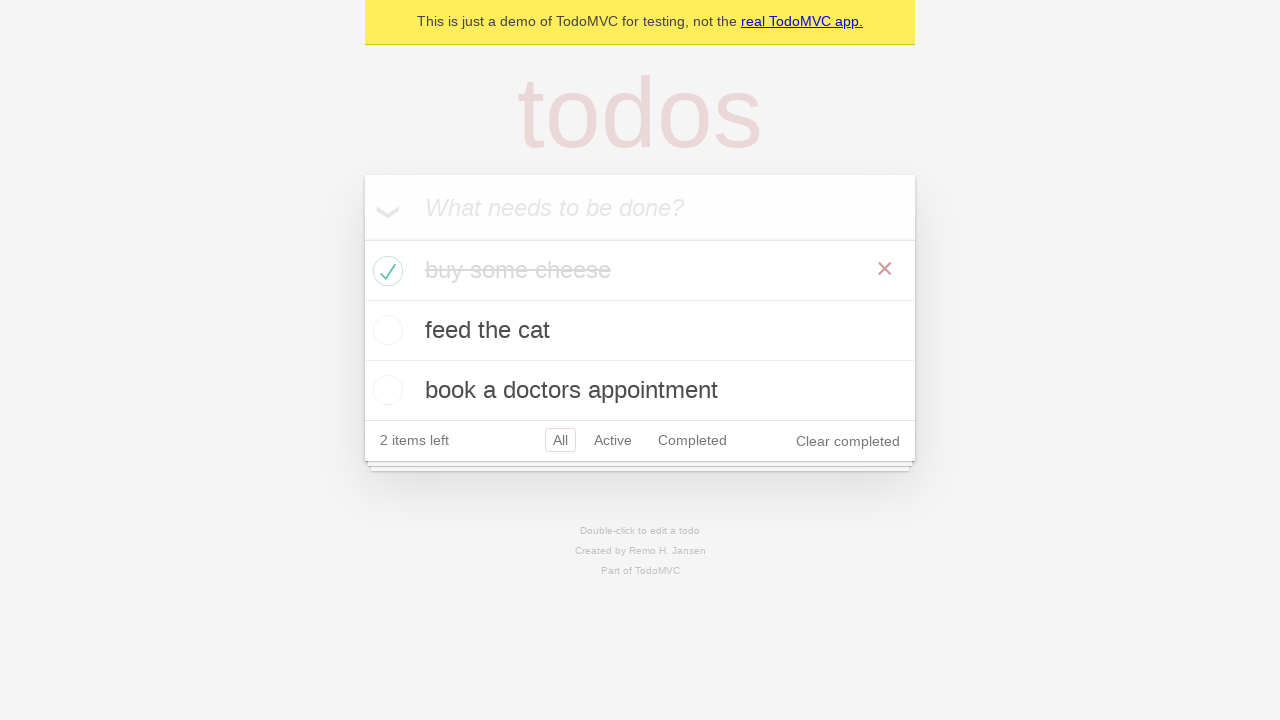